Tests browser alert handling by triggering different types of alerts (basic alert, confirm dialog, and prompt dialog), accepting them, and entering text in the prompt

Starting URL: https://testpages.herokuapp.com/styled/alerts/alert-test.html

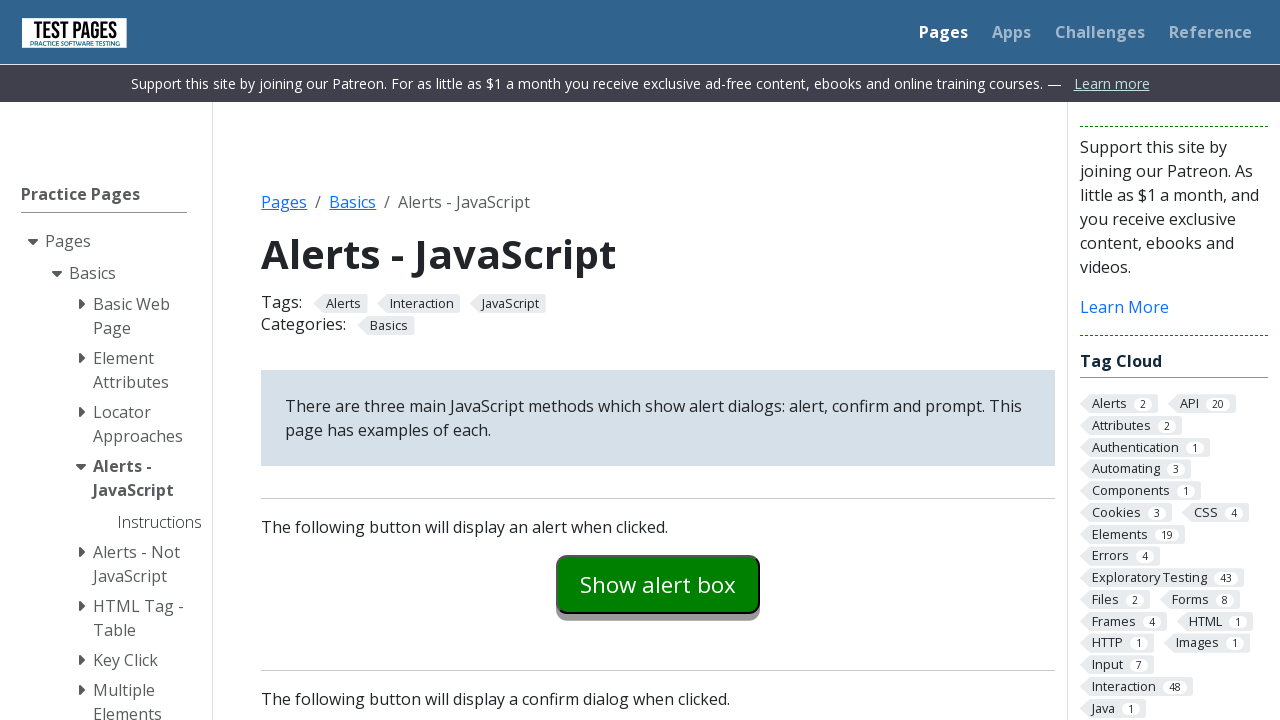

Clicked button to trigger basic alert at (658, 584) on #alertexamples
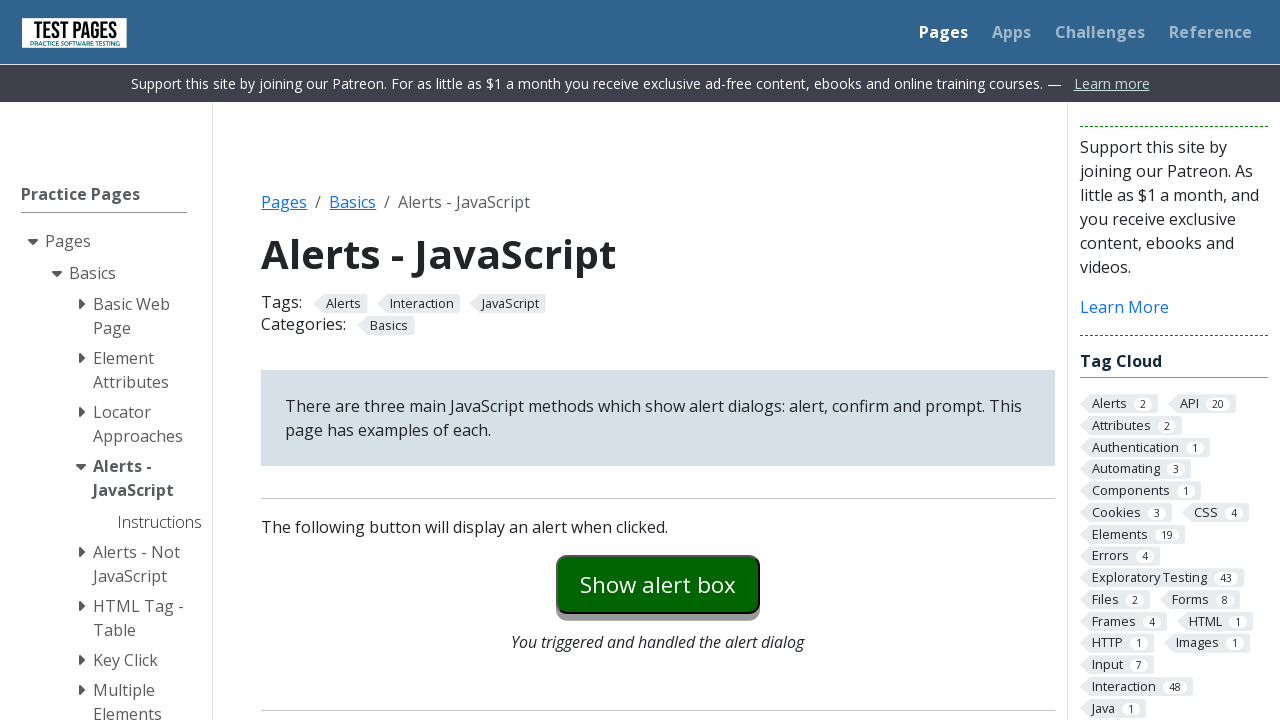

Set up dialog handler to accept alerts
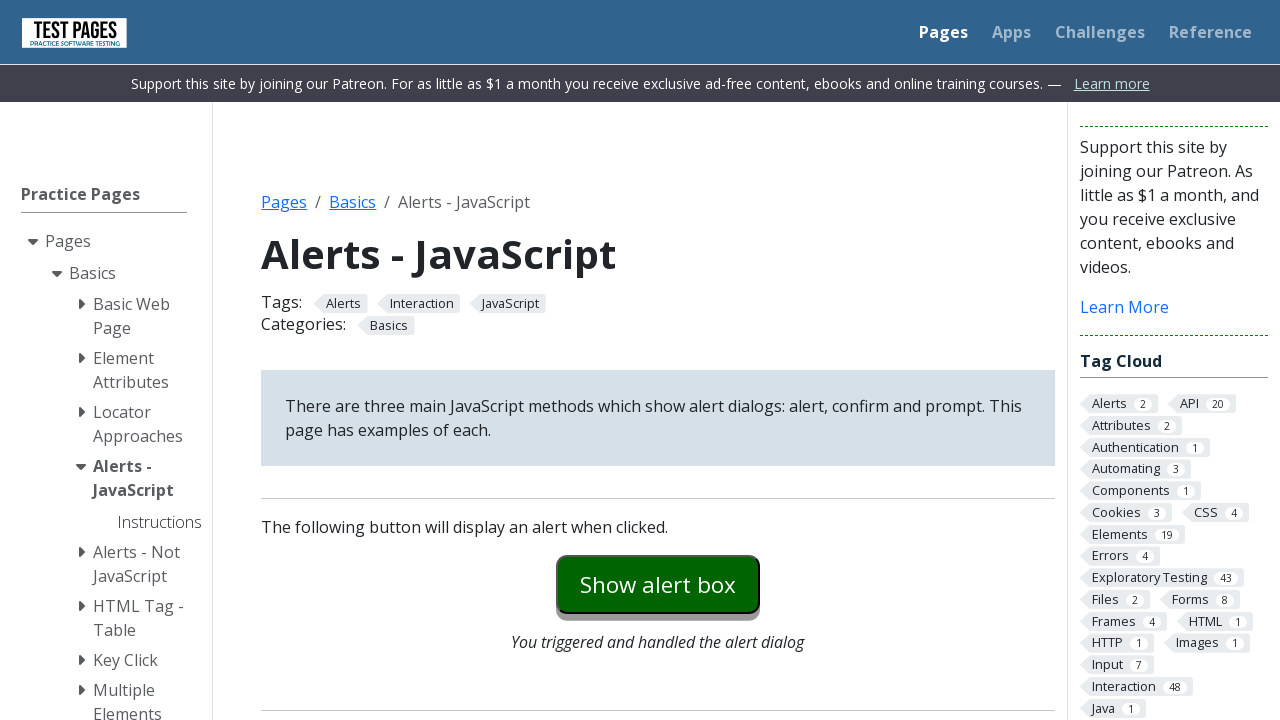

Clicked alert button and accepted the alert at (658, 584) on #alertexamples
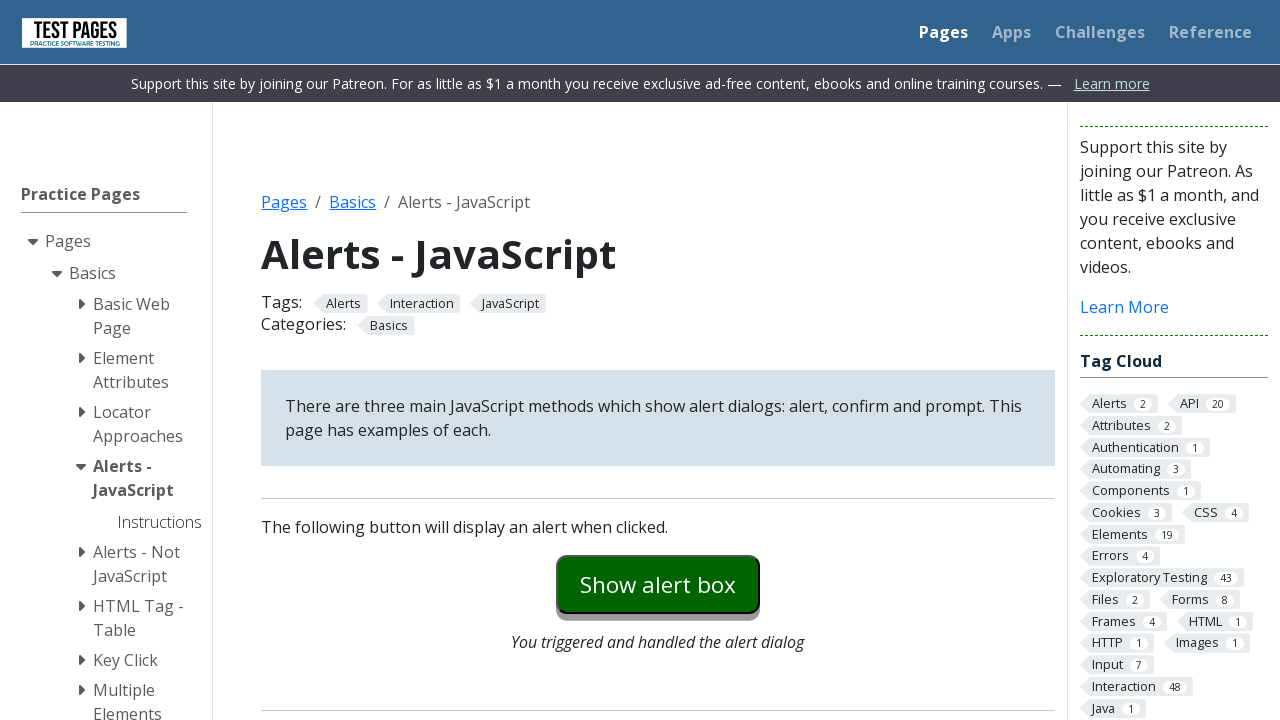

Clicked button to trigger confirm dialog at (658, 360) on #confirmexample
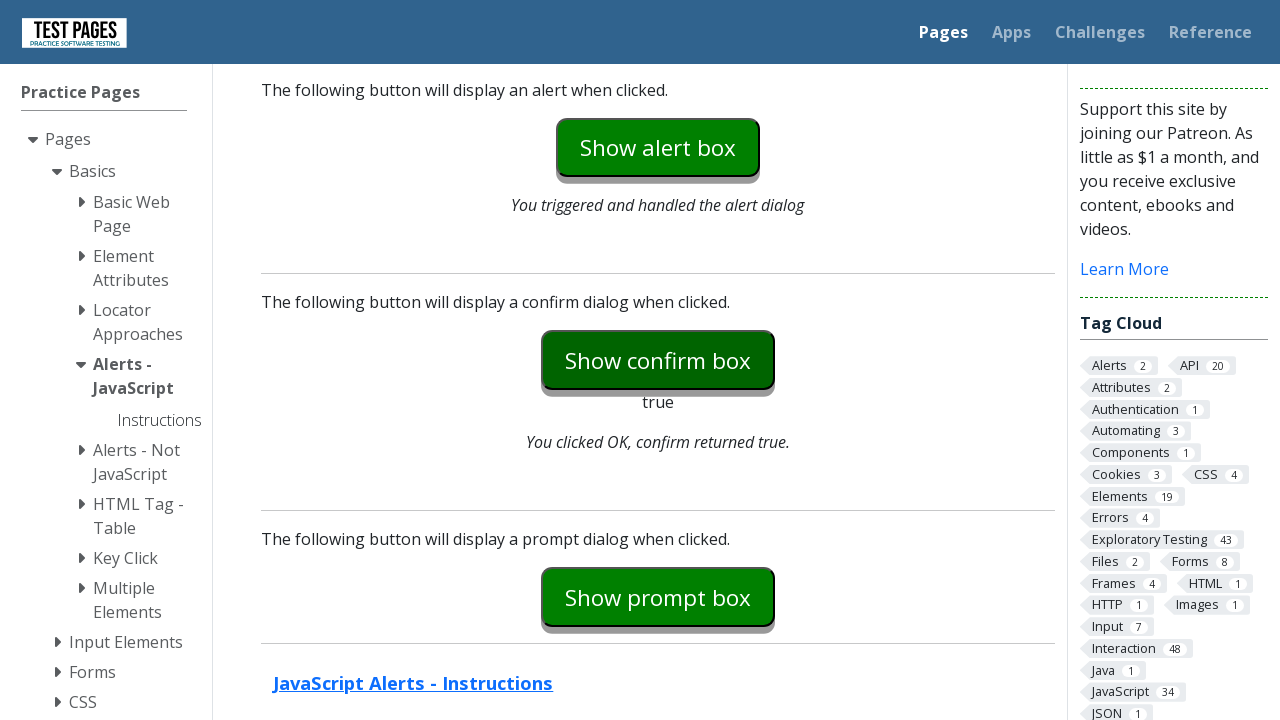

Waited for confirm dialog to appear
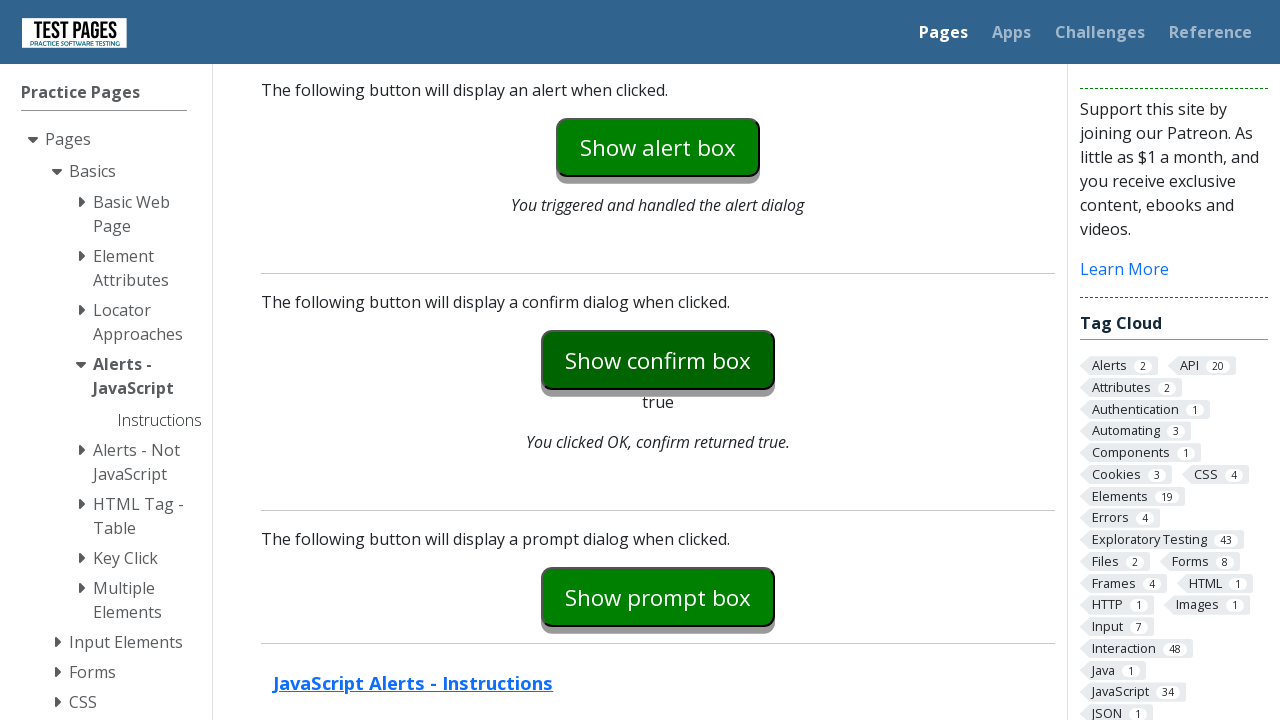

Clicked button to trigger prompt dialog at (658, 597) on #promptexample
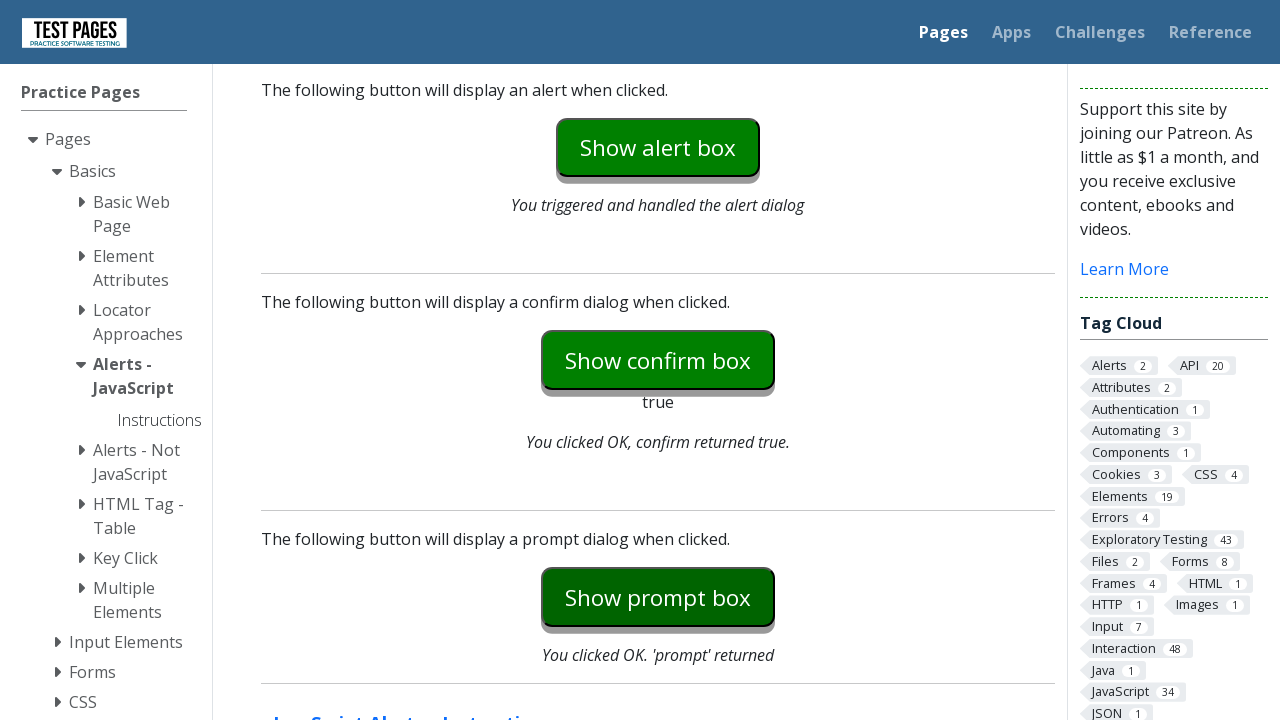

Set up prompt dialog handler with text input
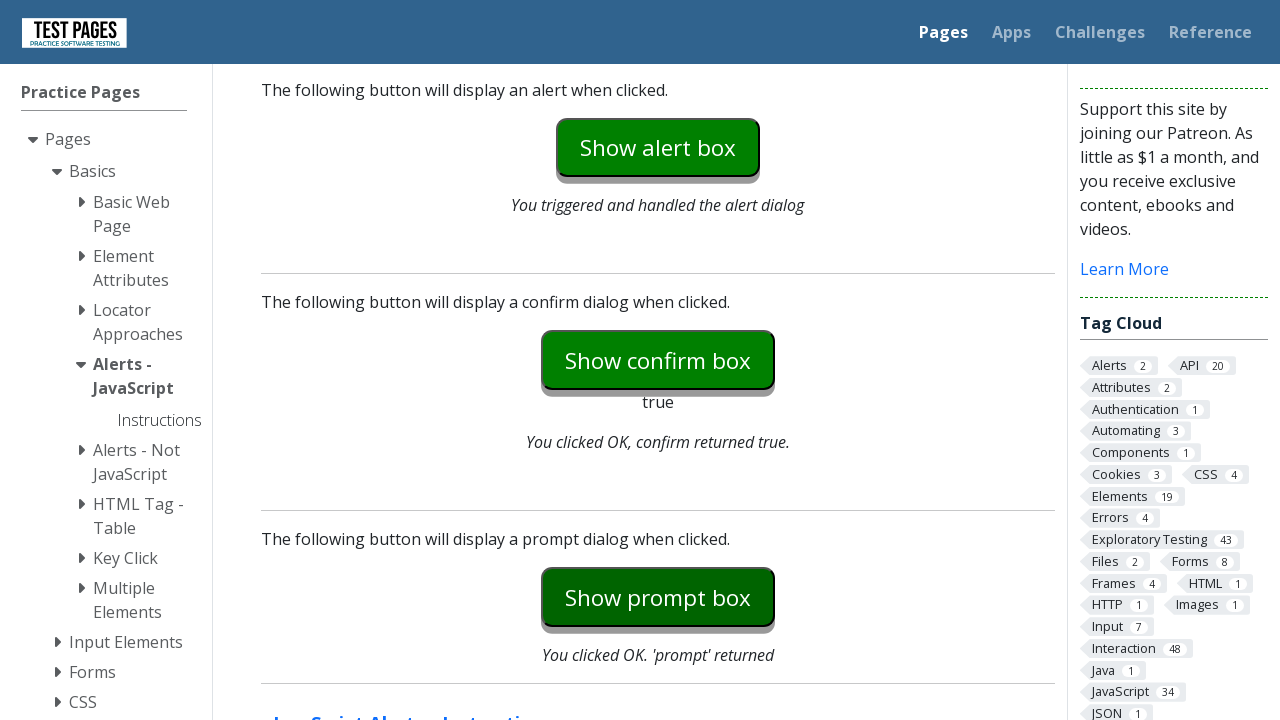

Clicked prompt button and entered 'sendKeys test' text at (658, 597) on #promptexample
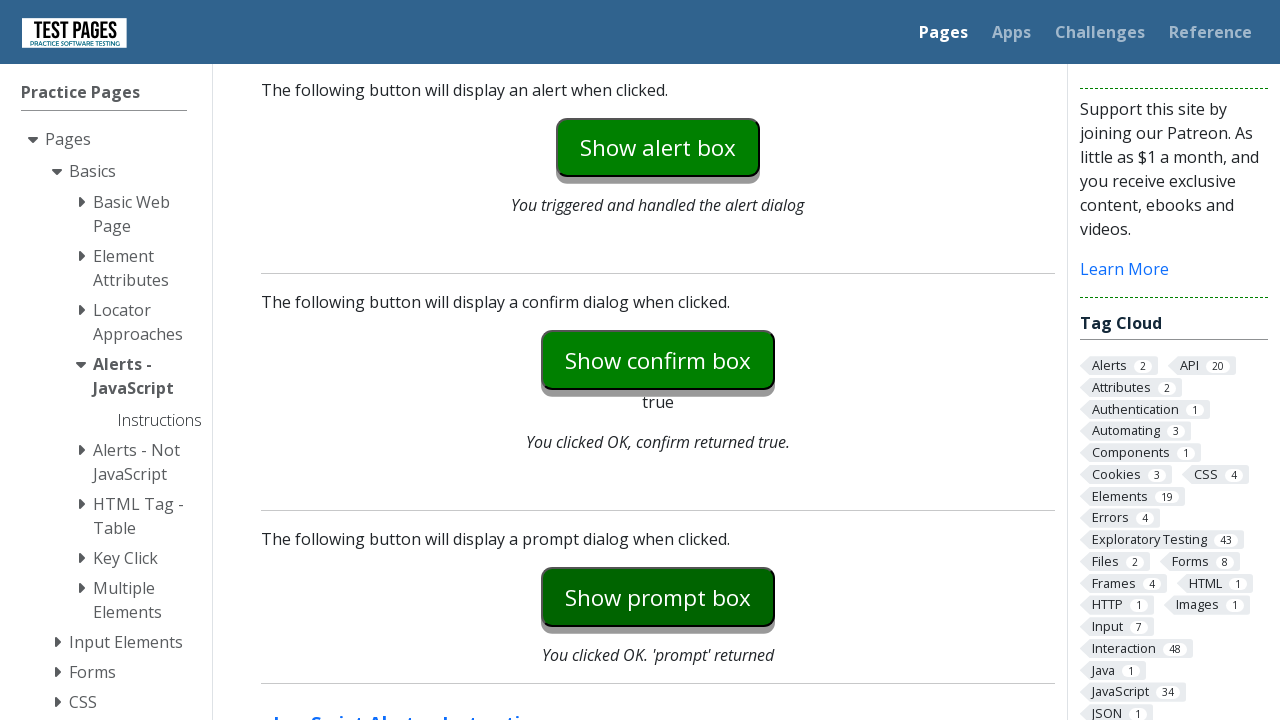

Waited for final action to complete
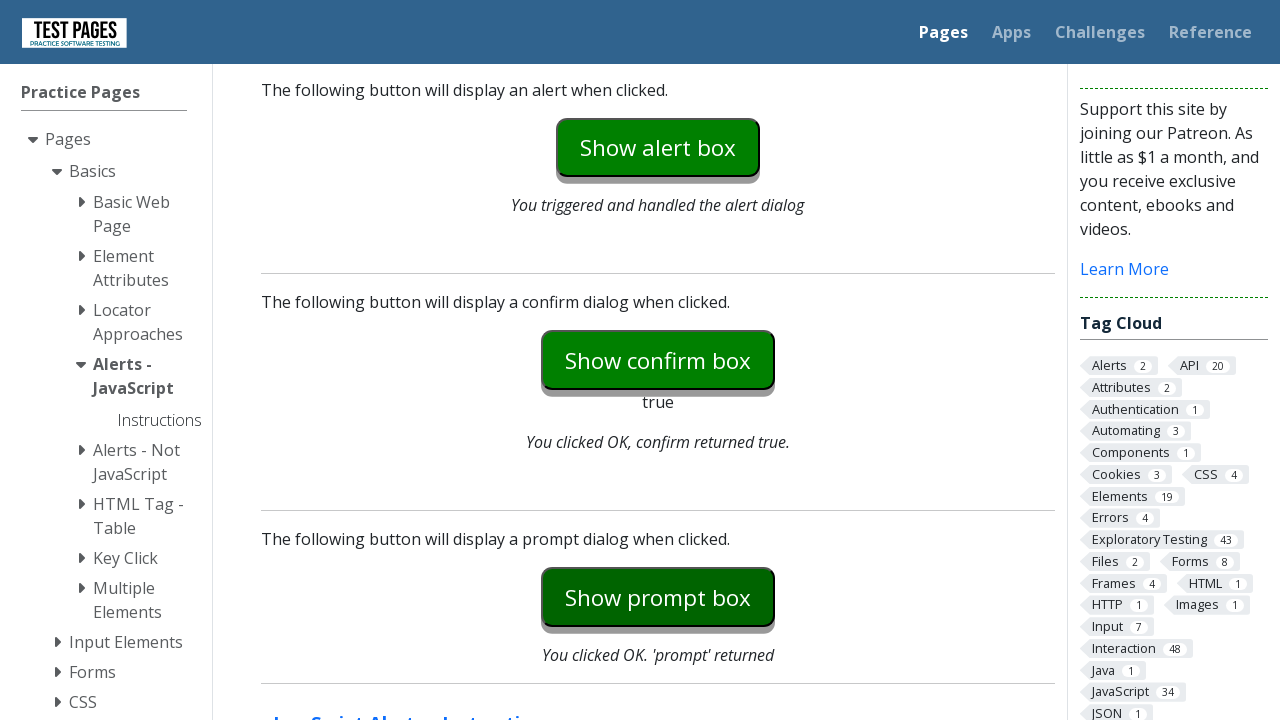

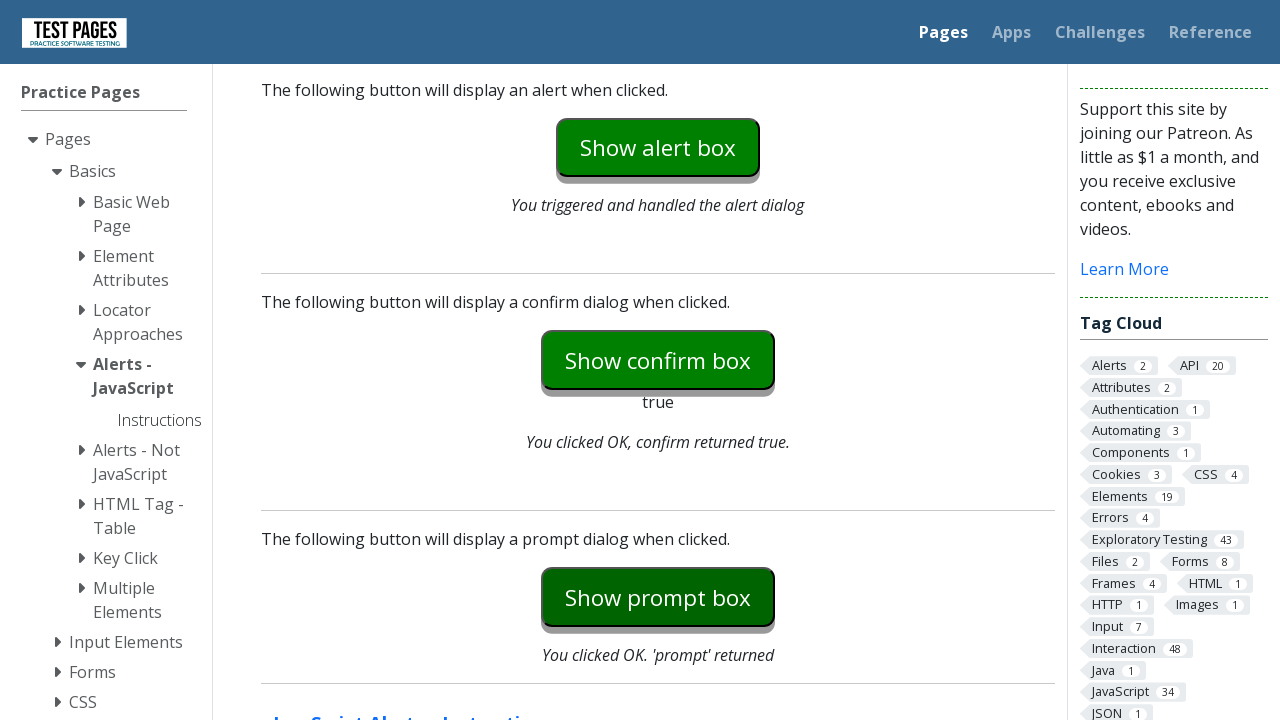